Navigates to MongoDB's homepage and verifies the page loads successfully

Starting URL: https://www.mongodb.com/

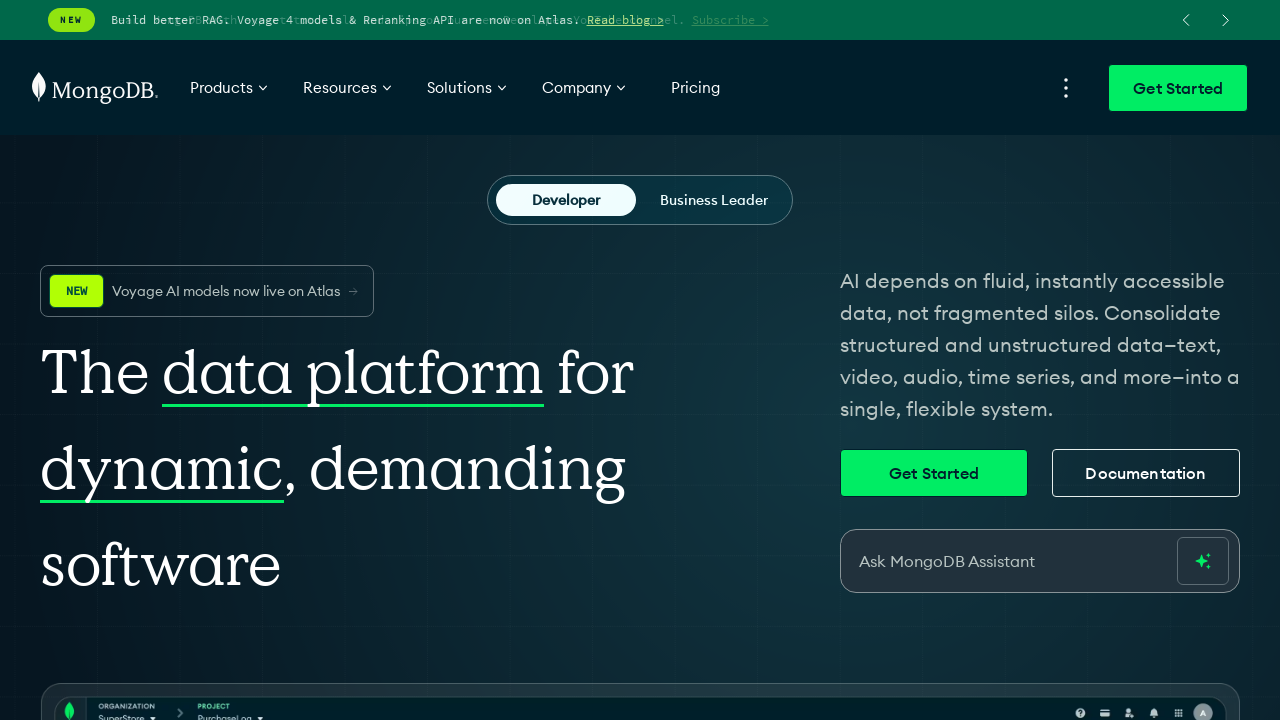

Waited for page DOM content to load
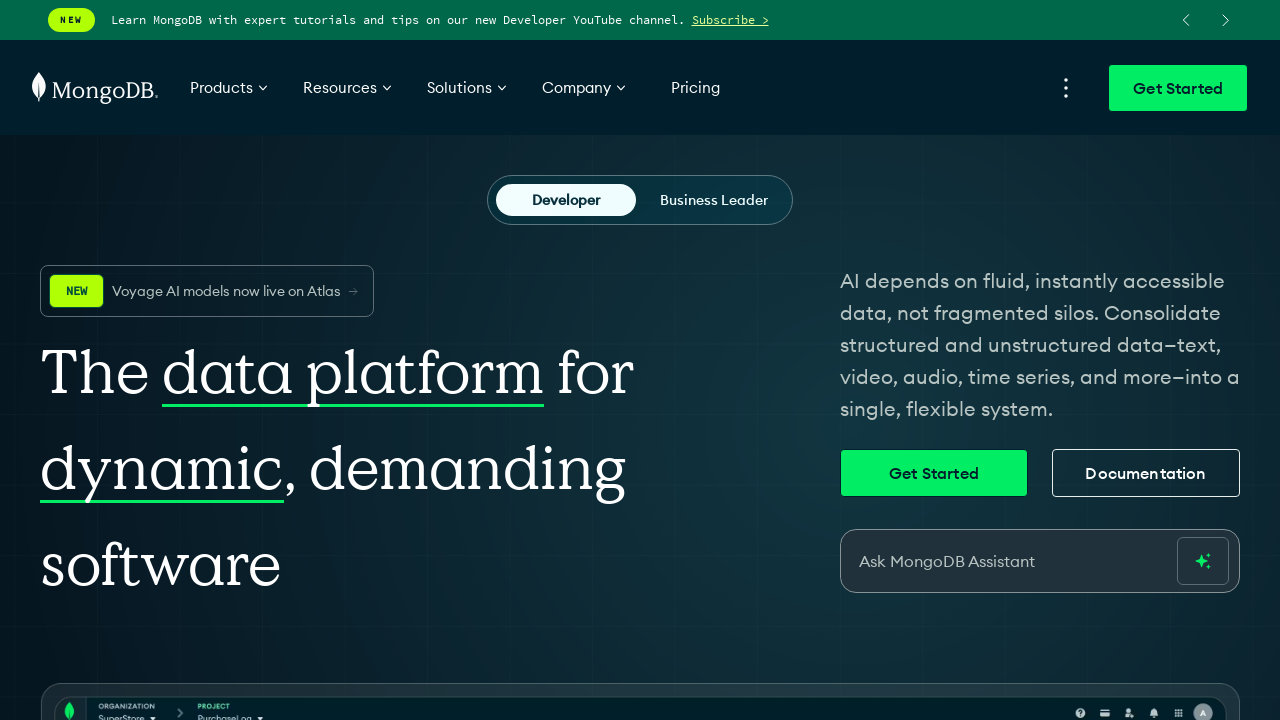

Verified page loaded by detecting link elements
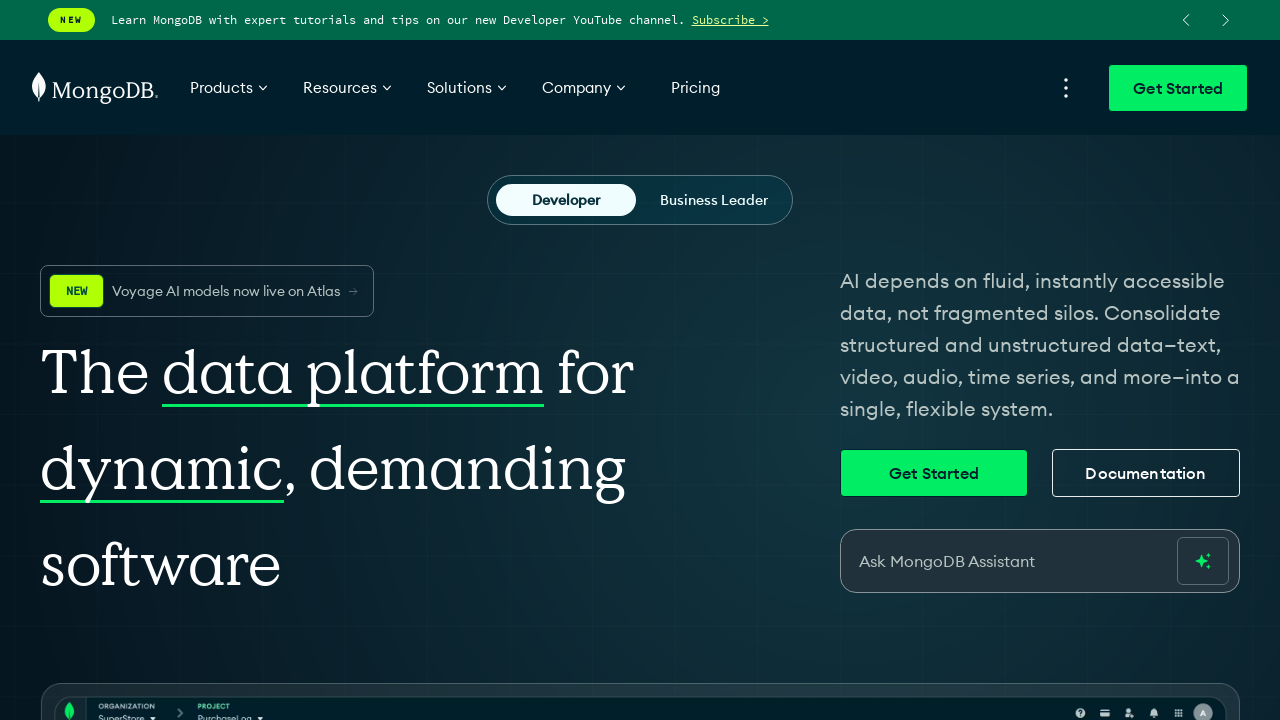

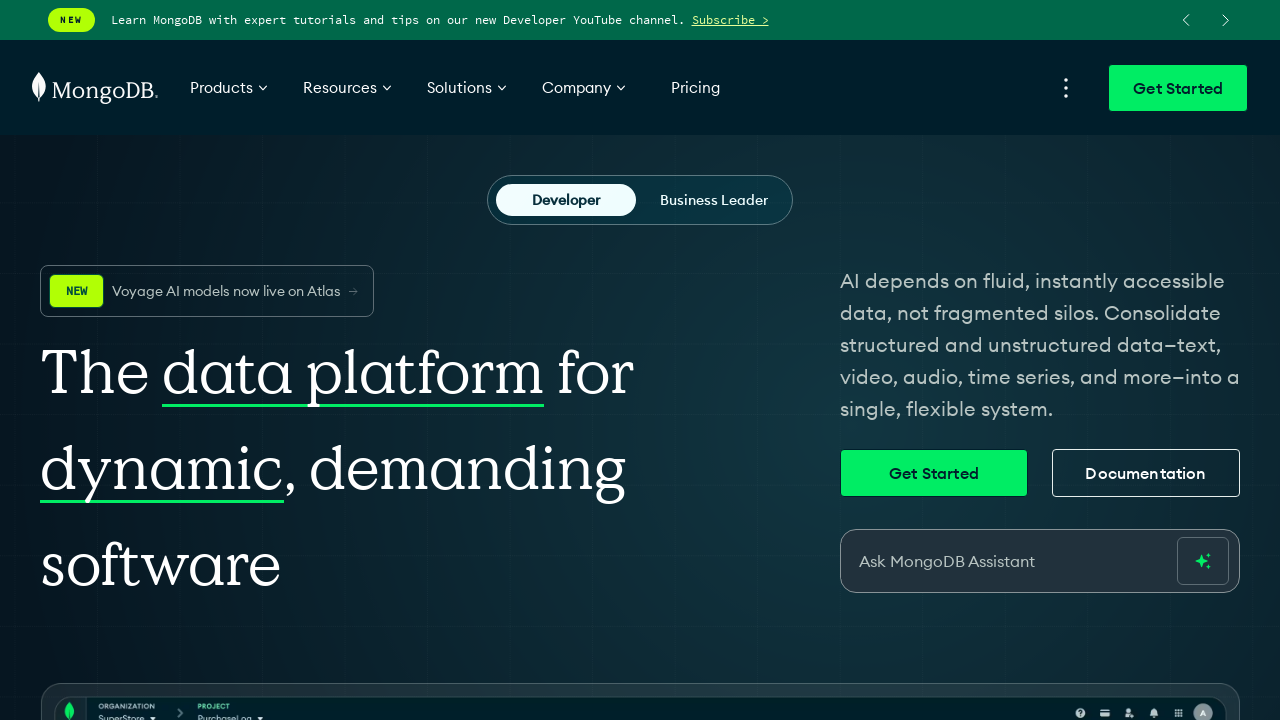